Tests form submission on an Angular practice page by filling out name, email, password fields, selecting from a dropdown, checking a checkbox, and submitting the form

Starting URL: https://www.rahulshettyacademy.com/angularpractice/

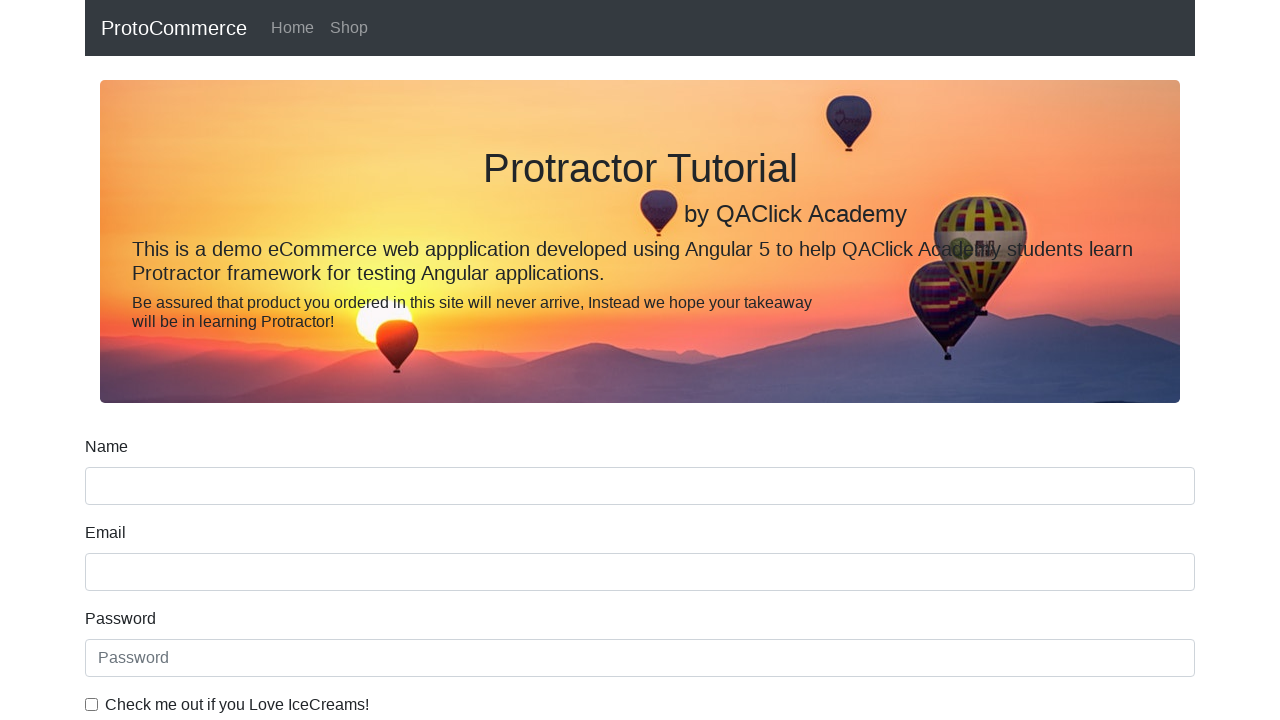

Filled name field with 'Abhishek Mishra' on input[name='name']:nth-child(2)
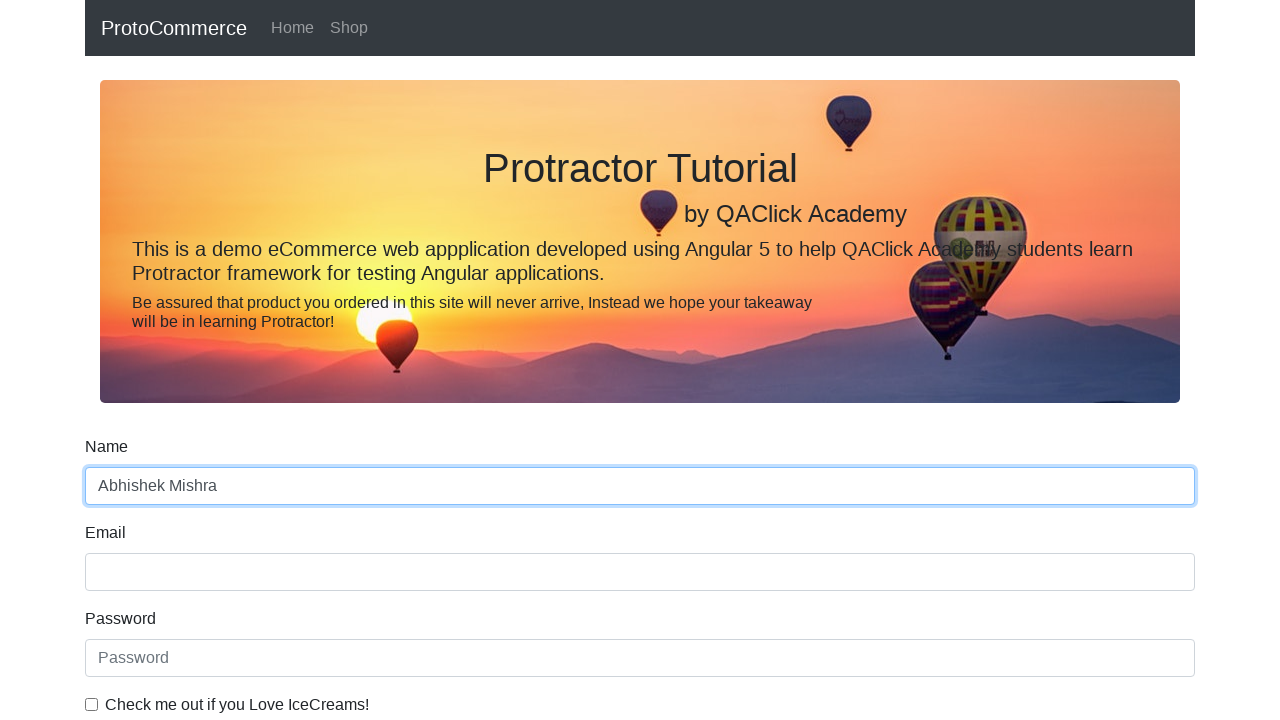

Filled email field with 'seleniumforrama@gmail.com' on input[name='email']
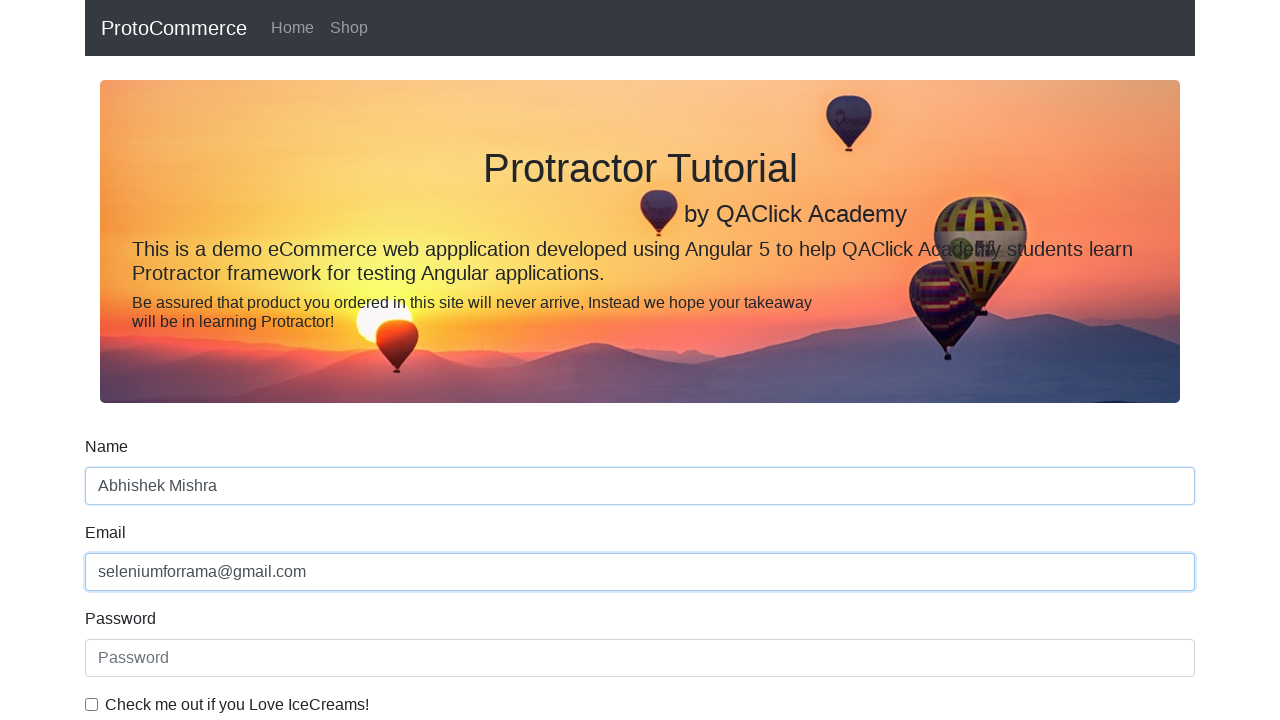

Filled password field with 'Hanuman@123' on #exampleInputPassword1
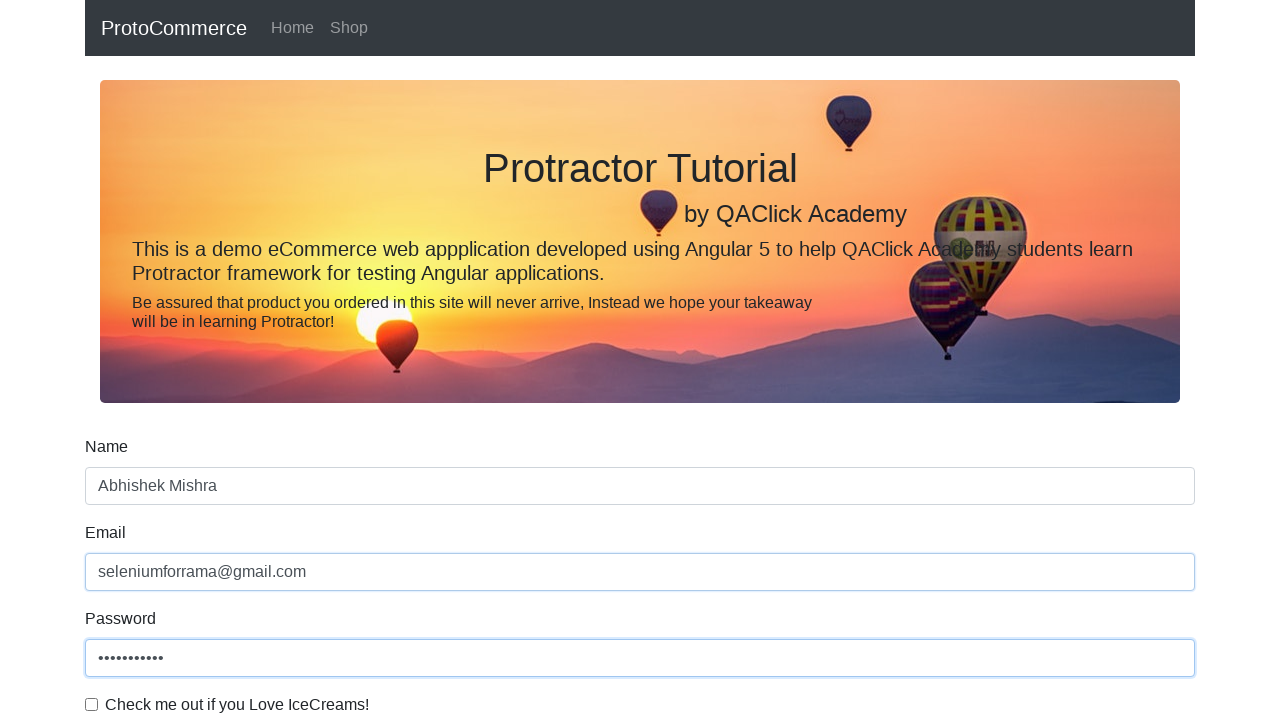

Selected 'Male' from dropdown by label on #exampleFormControlSelect1
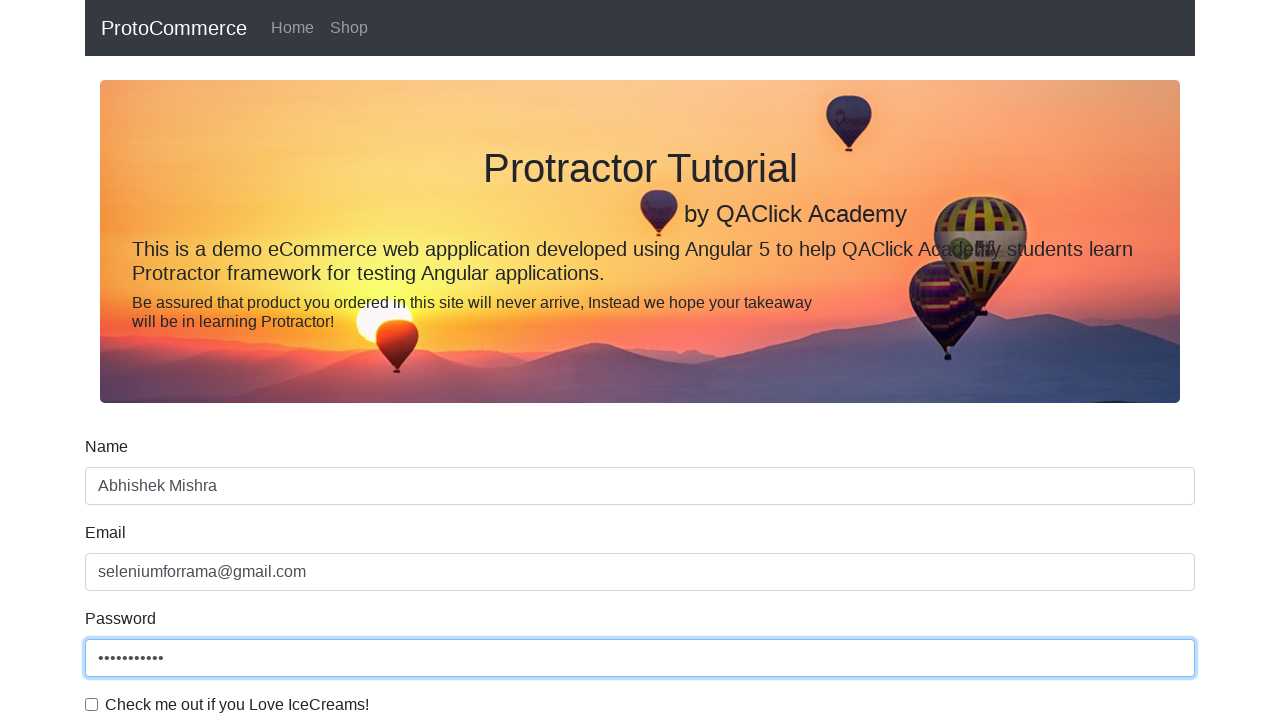

Selected option at index 1 from dropdown on #exampleFormControlSelect1
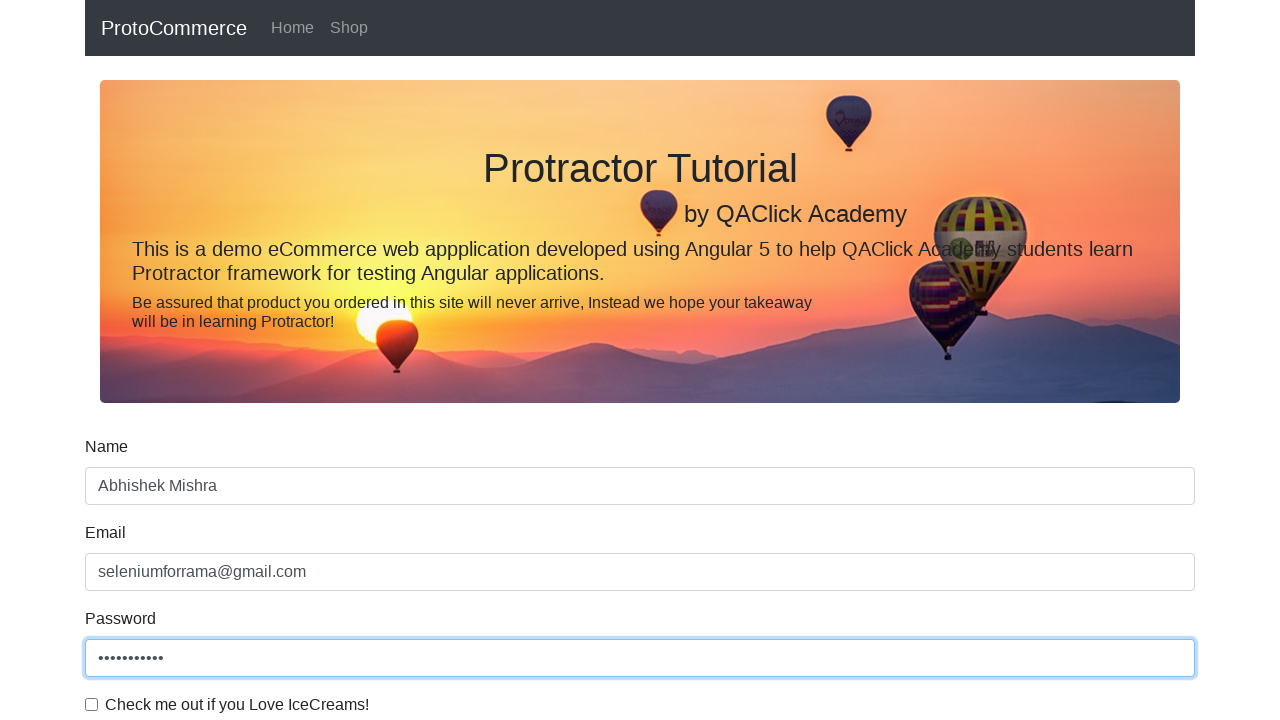

Checked the checkbox at (92, 704) on #exampleCheck1
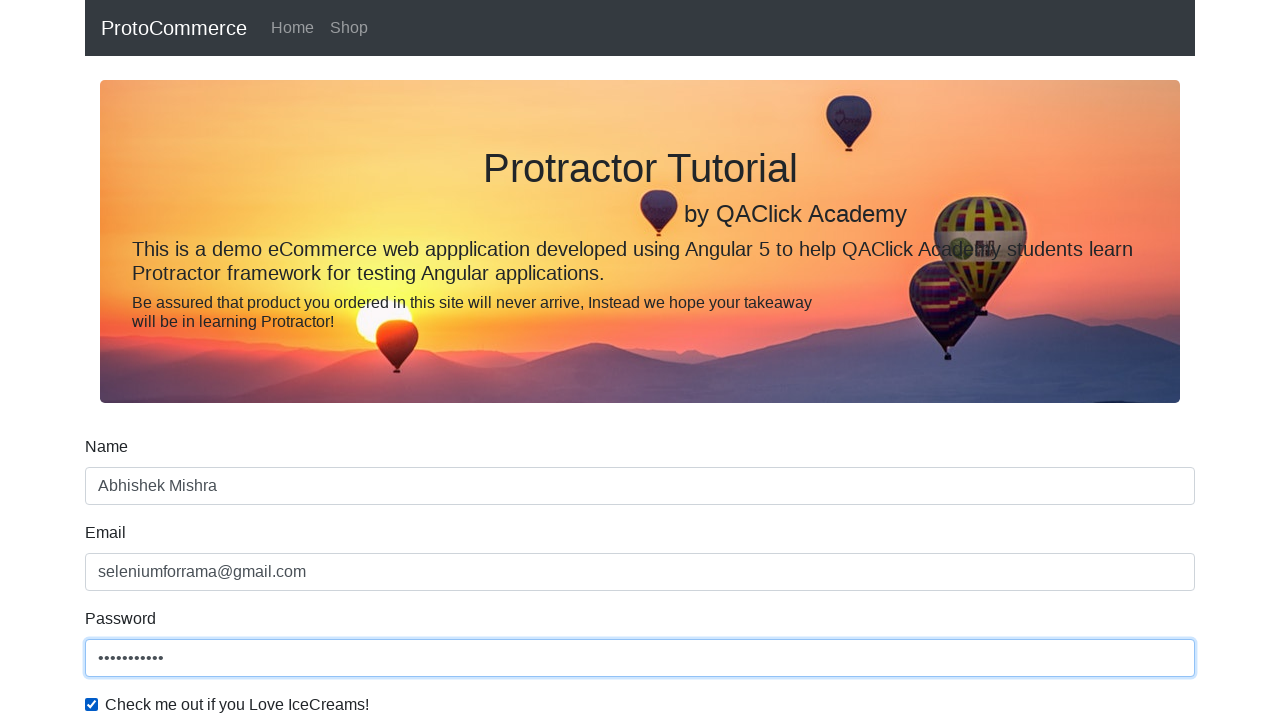

Clicked submit button to submit the form at (123, 491) on xpath=//input[@class='btn btn-success']
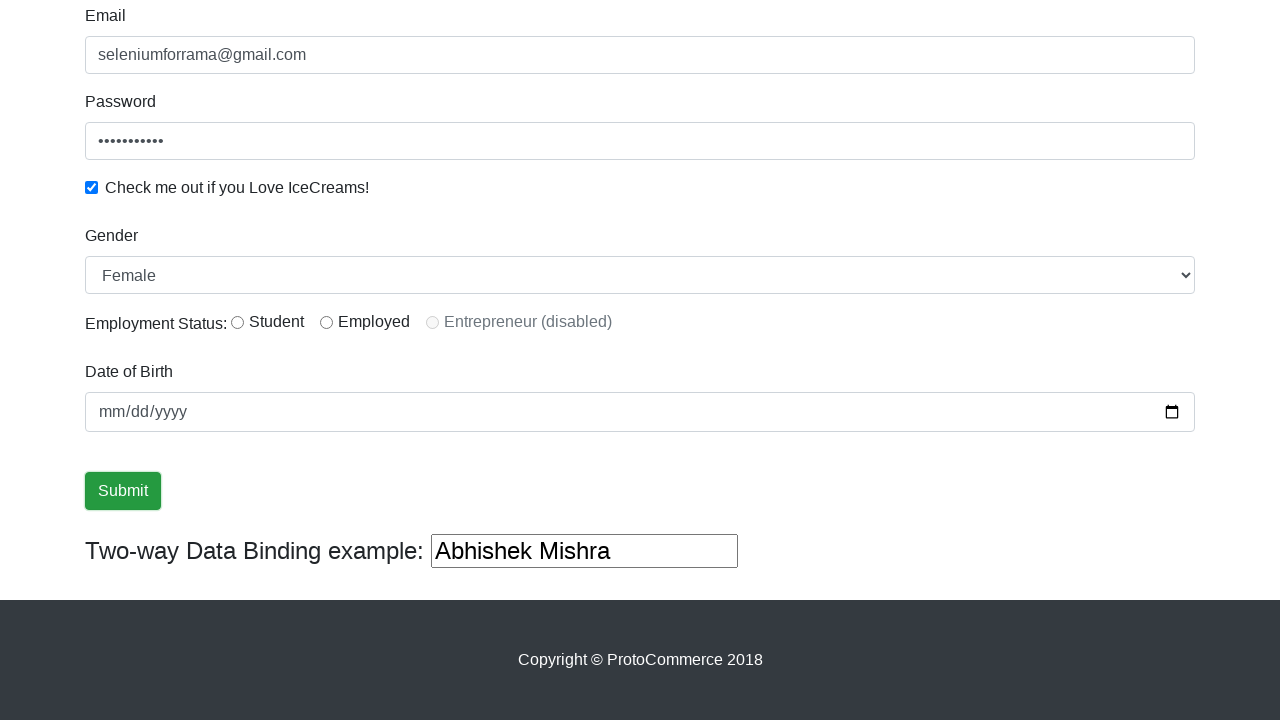

Form submission successful - success alert message appeared
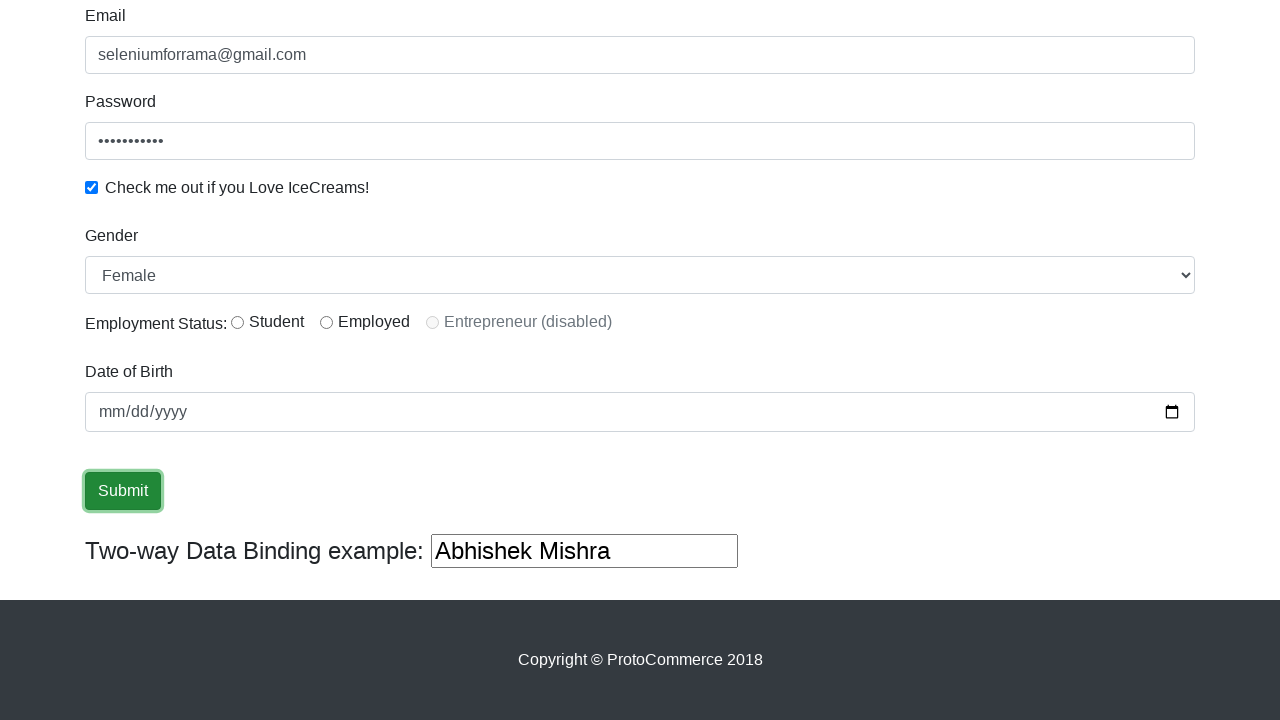

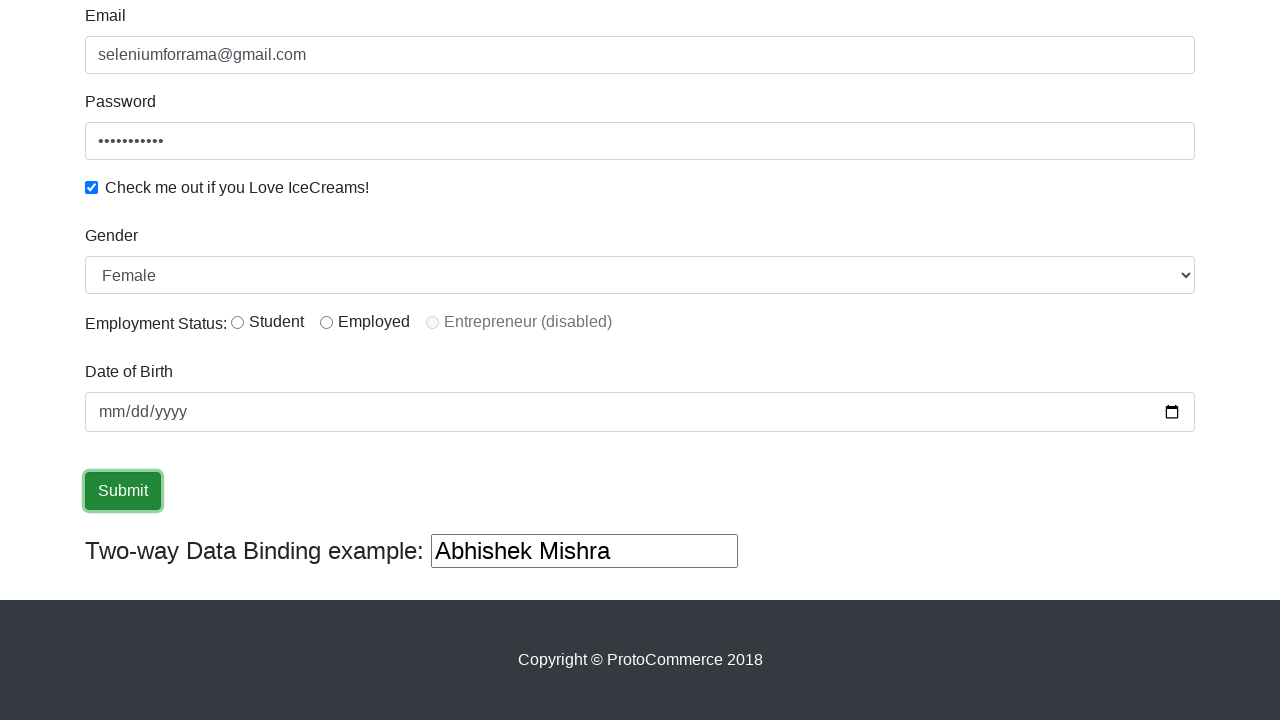